Tests selecting an option from a dropdown menu

Starting URL: http://the-internet.herokuapp.com/

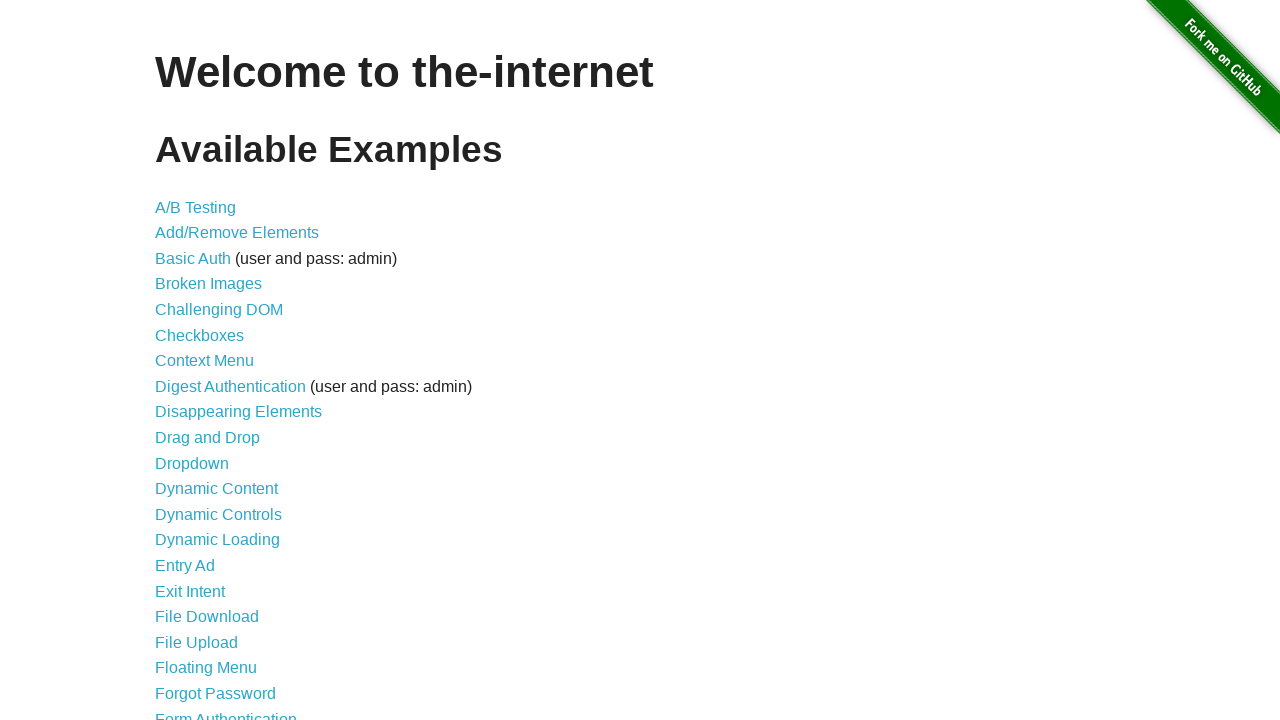

Clicked on Dropdown menu link at (192, 463) on xpath=//div[@id='content']/ul/li[11]/a
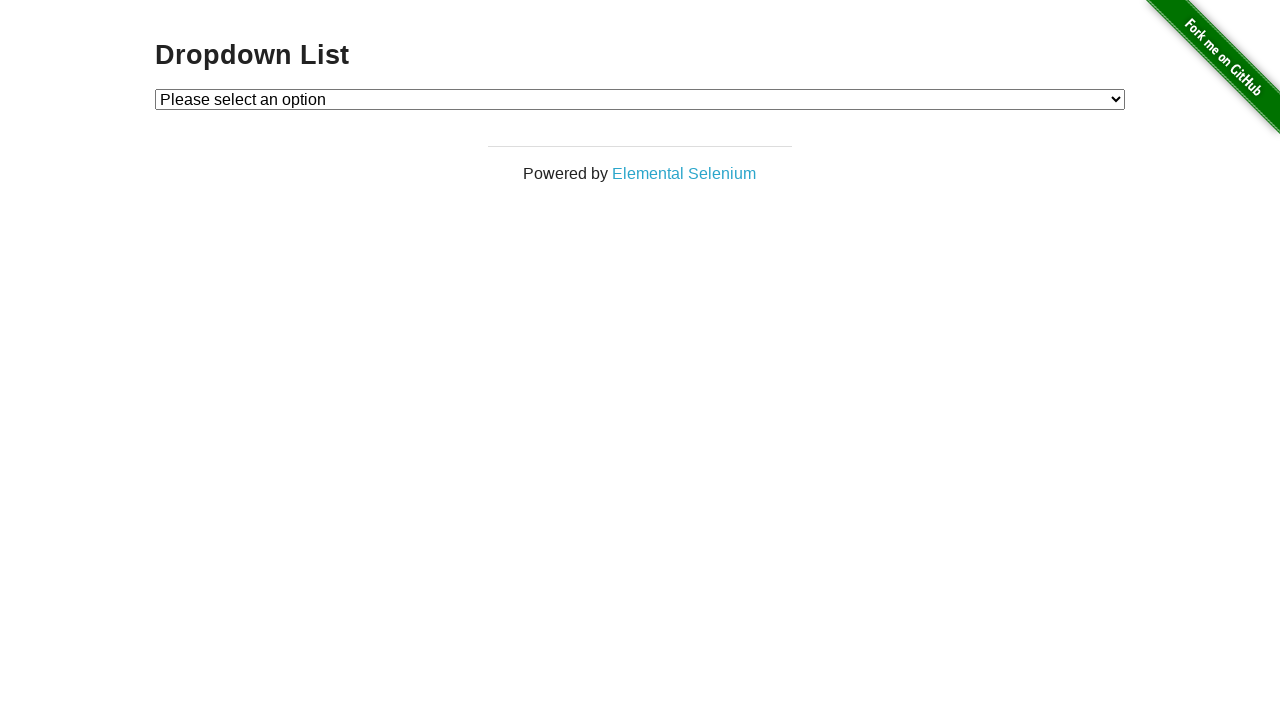

Selected 'Option 1' from dropdown menu on #dropdown
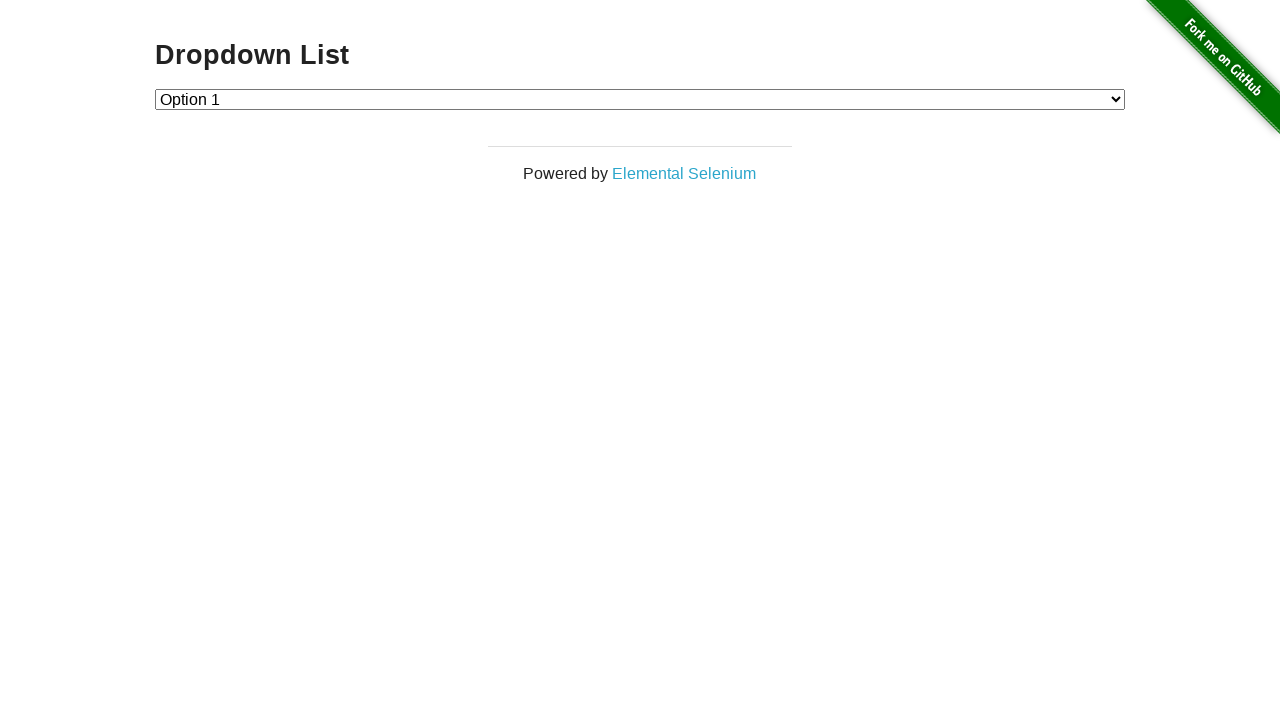

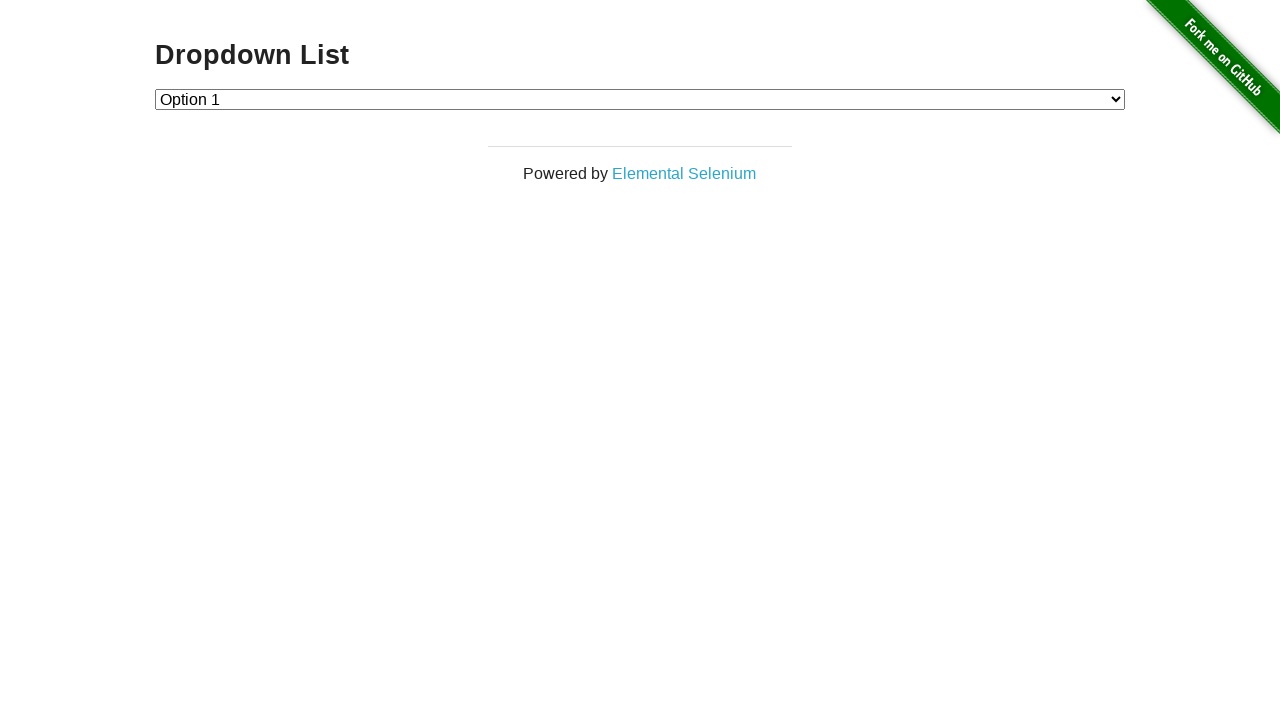